Tests price range slider functionality by dragging both minimum and maximum slider handles to adjust the price range

Starting URL: http://www.jqueryscript.net/demo/Price-Range-Slider-jQuery-UI/

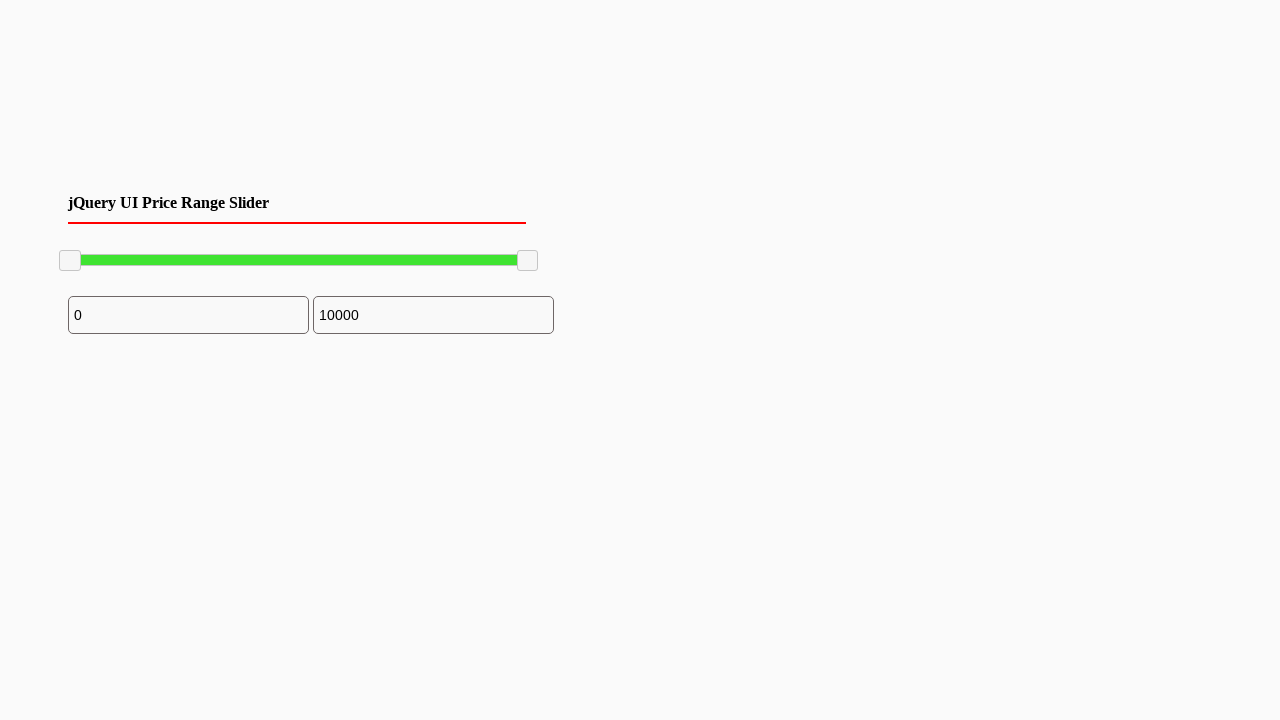

Navigated to price range slider demo page
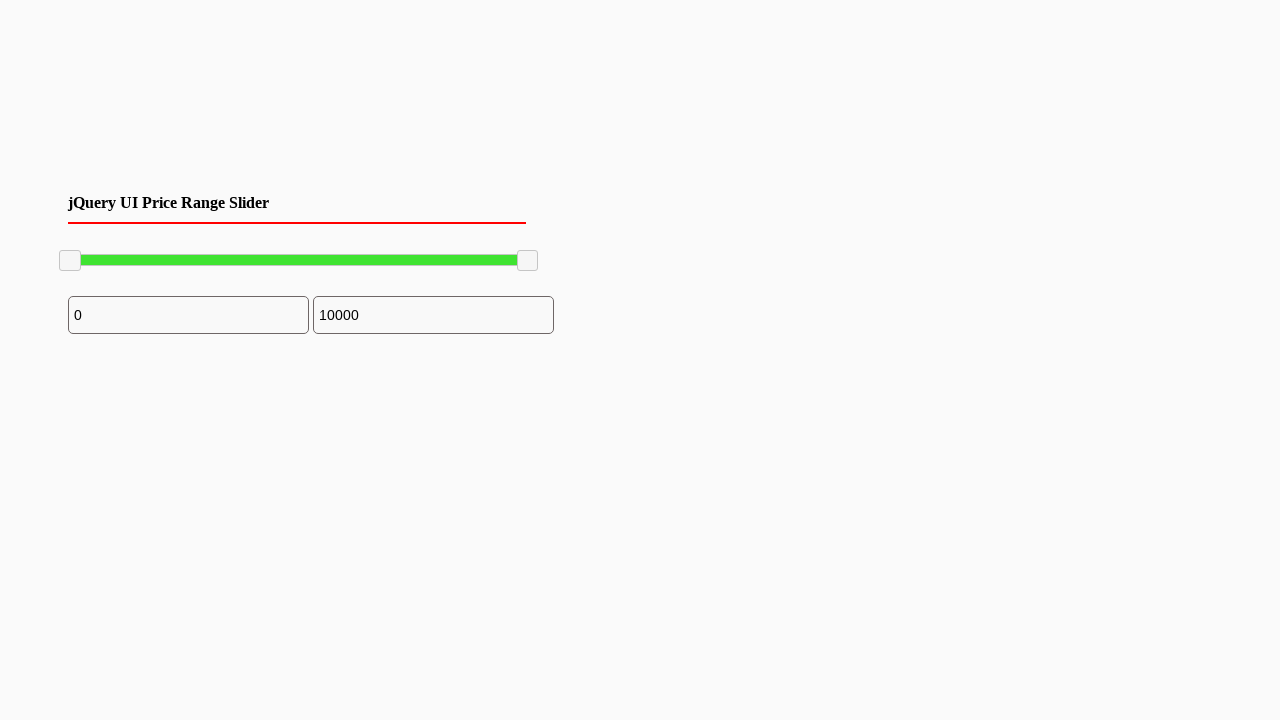

Located minimum price slider handle
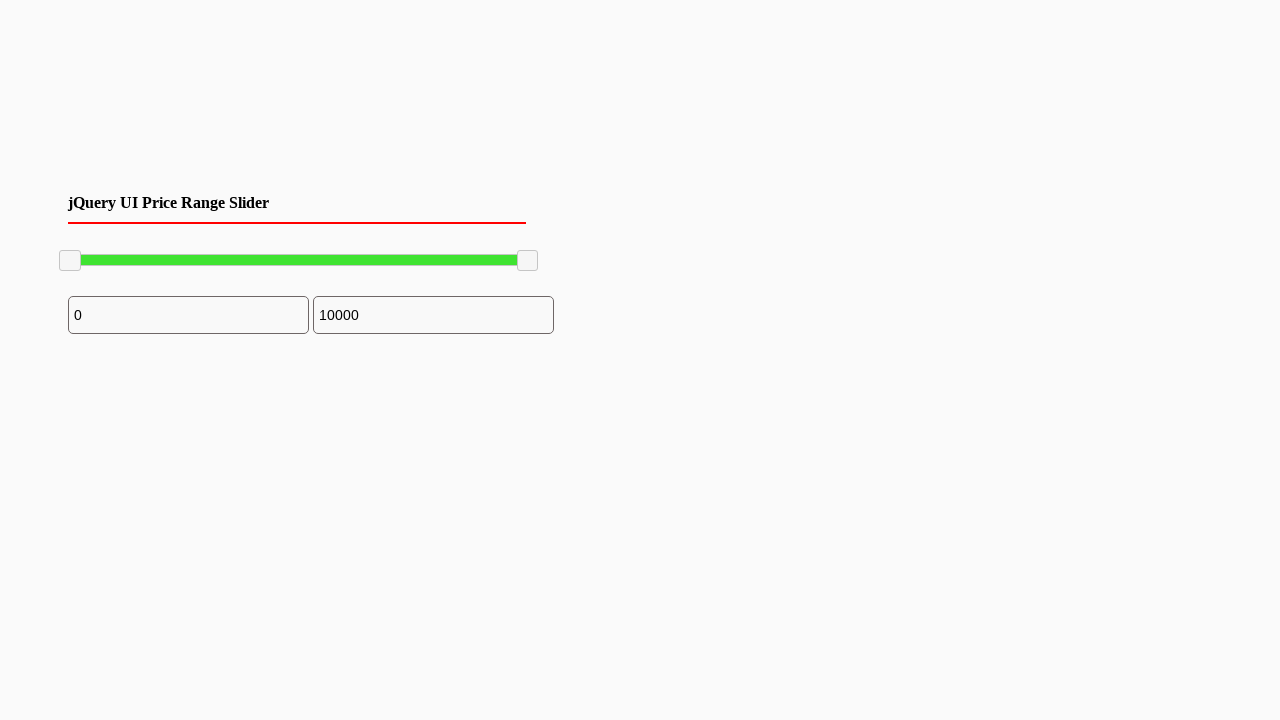

Dragged minimum slider handle 100 pixels to the right to increase minimum price at (160, 251)
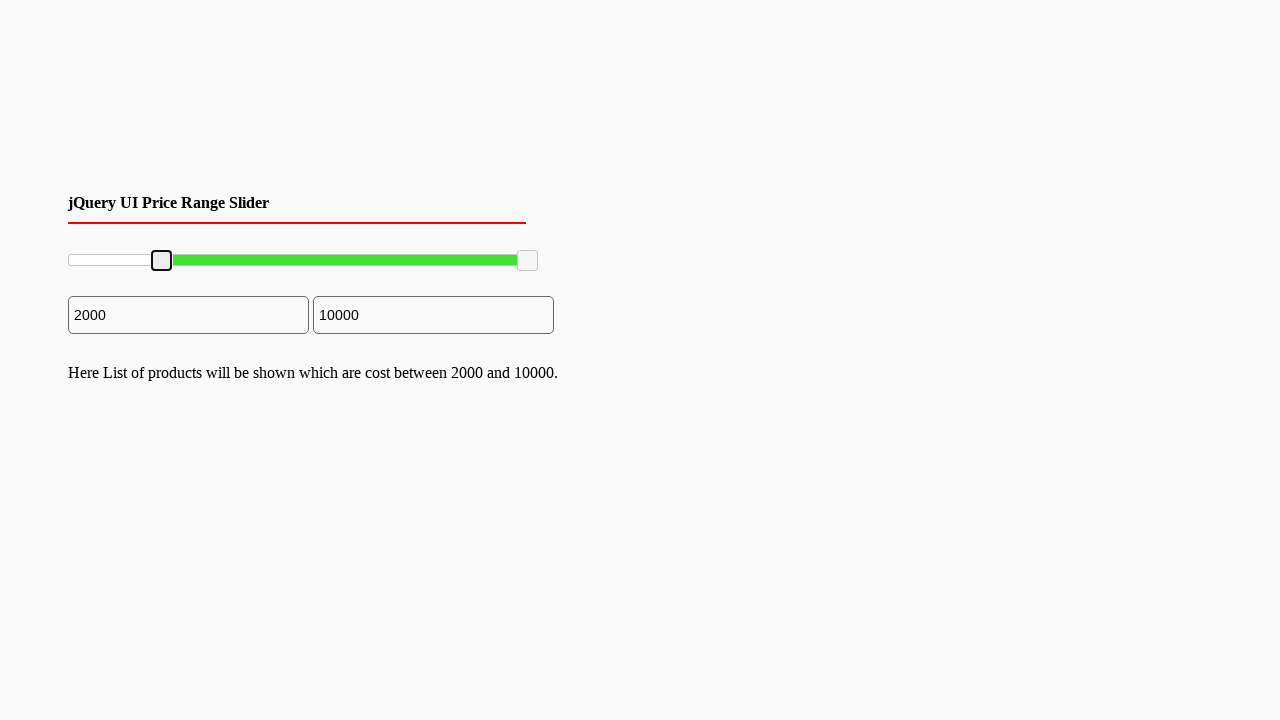

Located maximum price slider handle
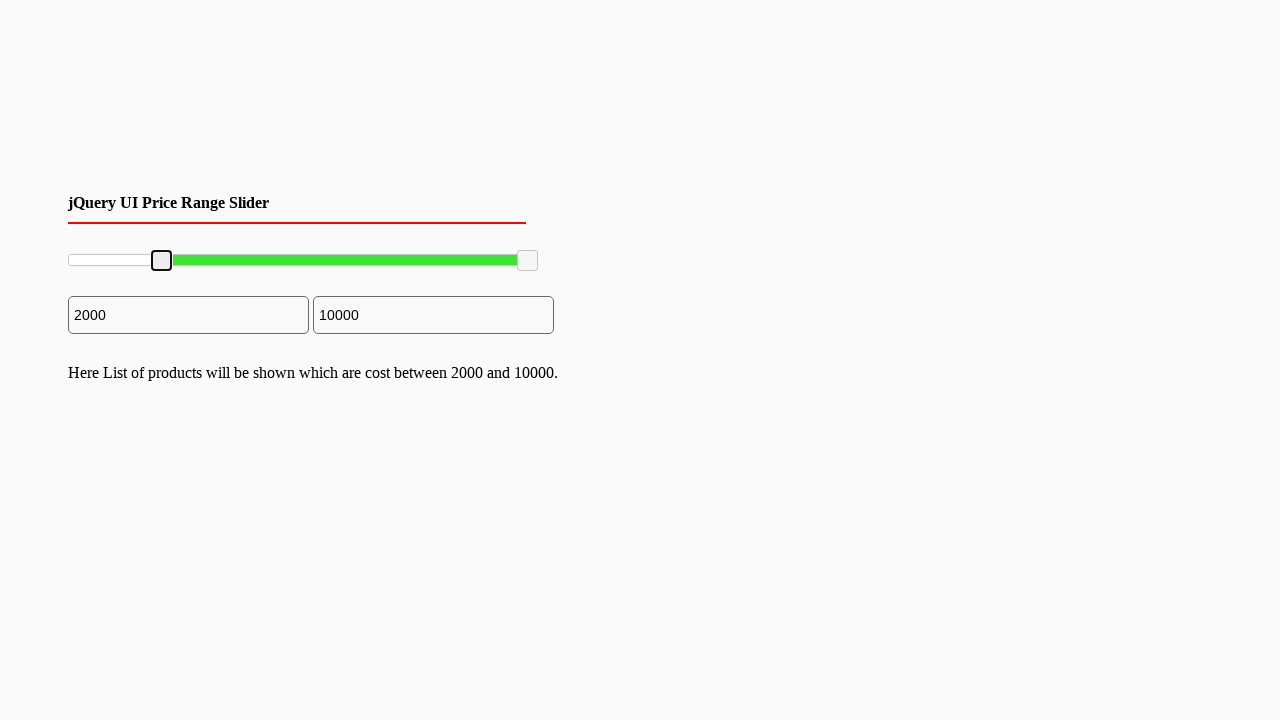

Dragged maximum slider handle 100 pixels to the left to decrease maximum price at (418, 251)
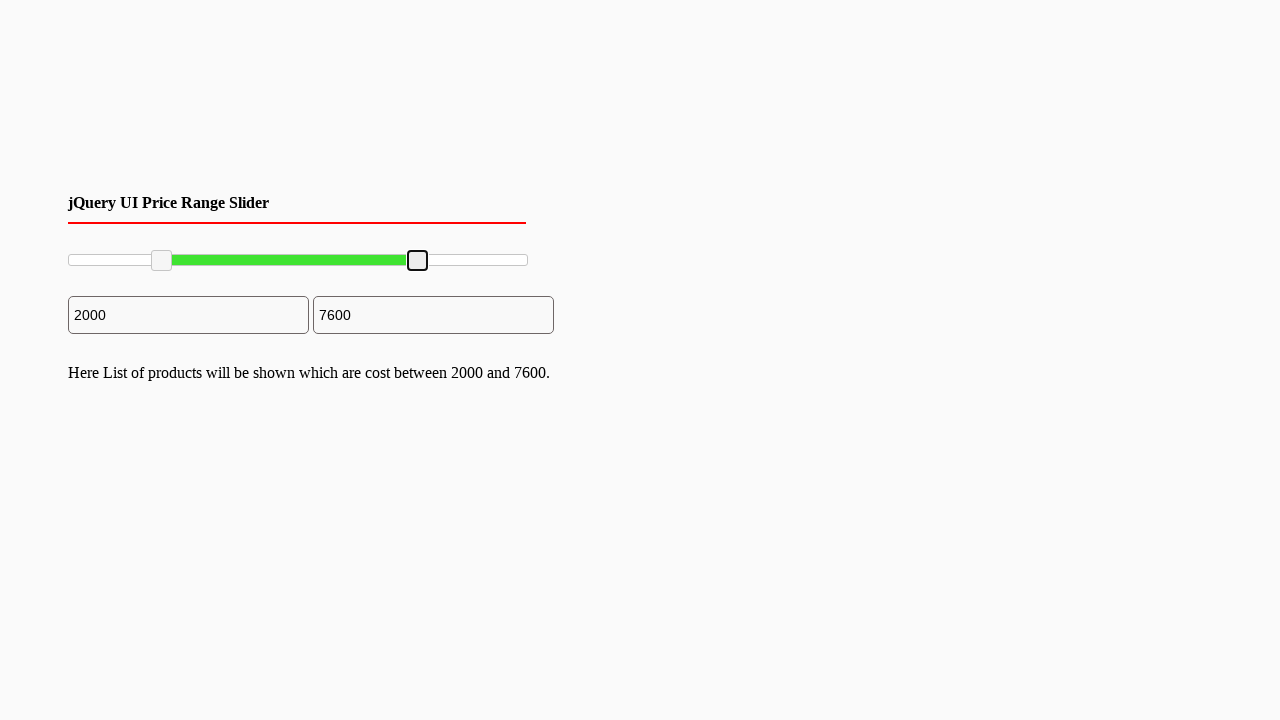

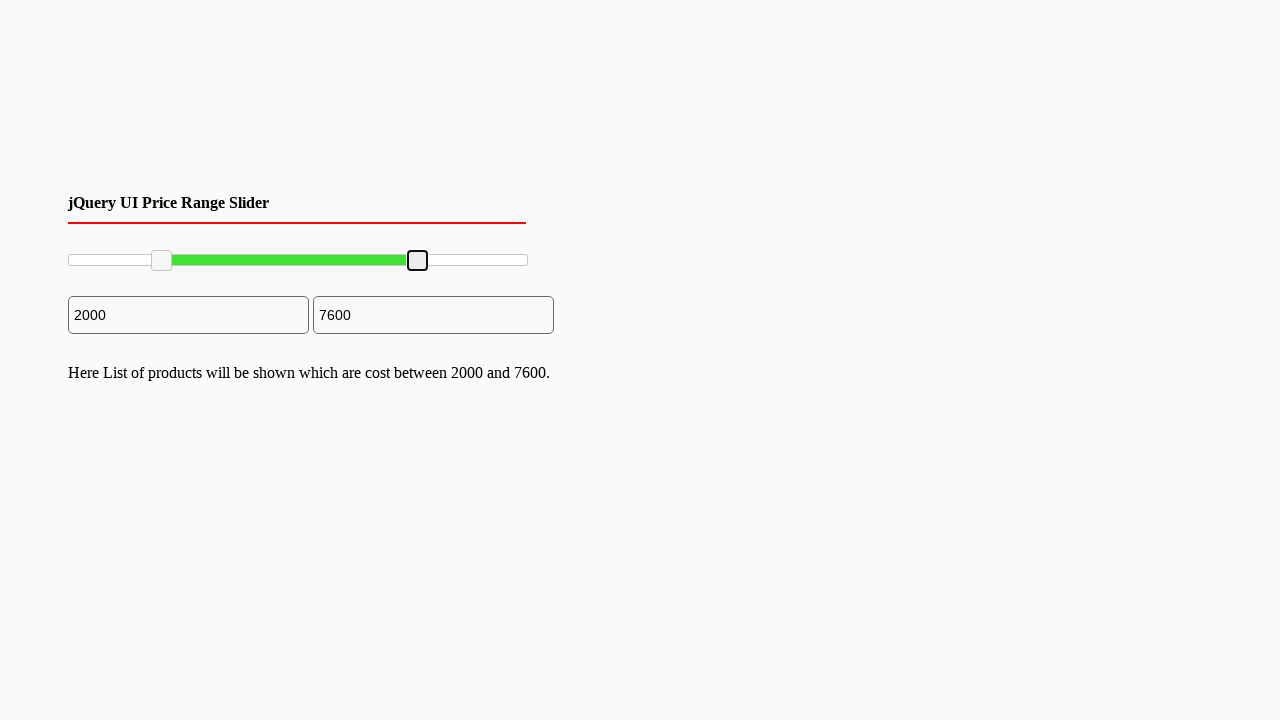